Tests dropdown selection functionality by selecting an option from a dropdown menu and verifying the selection

Starting URL: https://the-internet.herokuapp.com/dropdown

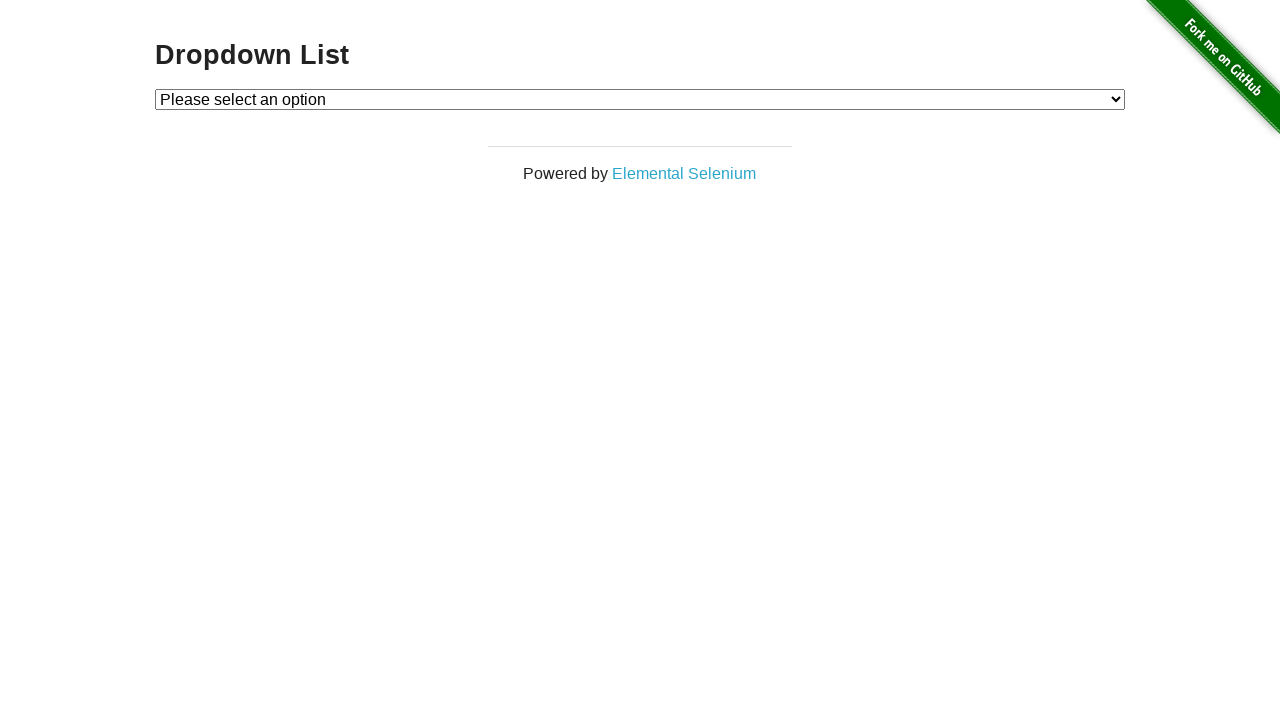

Located dropdown element with id 'dropdown'
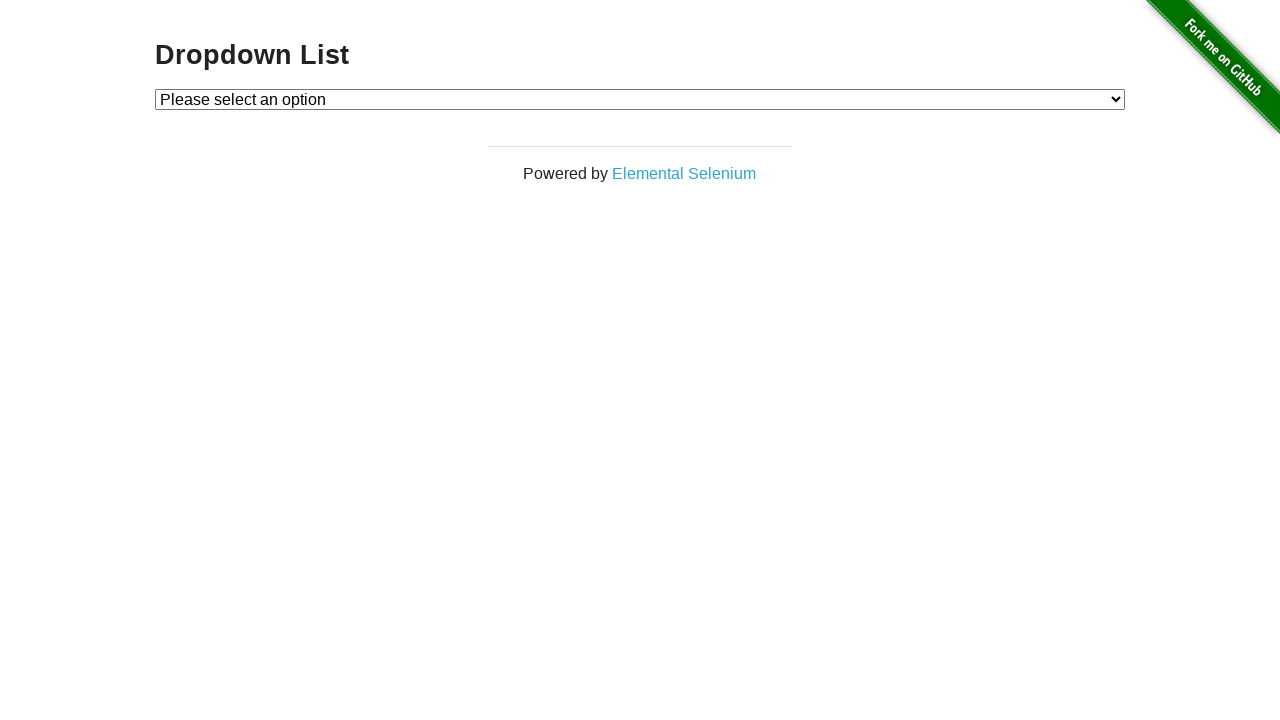

Selected Option 2 from dropdown by index on #dropdown
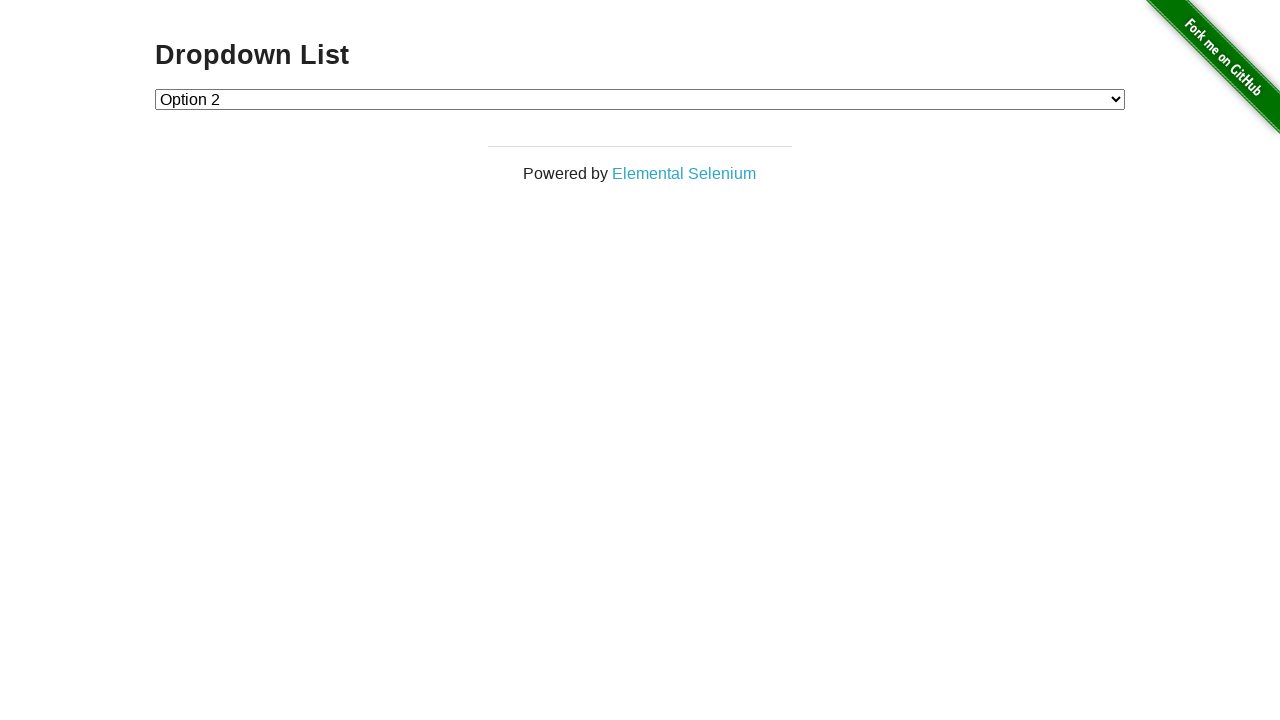

Retrieved selected option value from dropdown
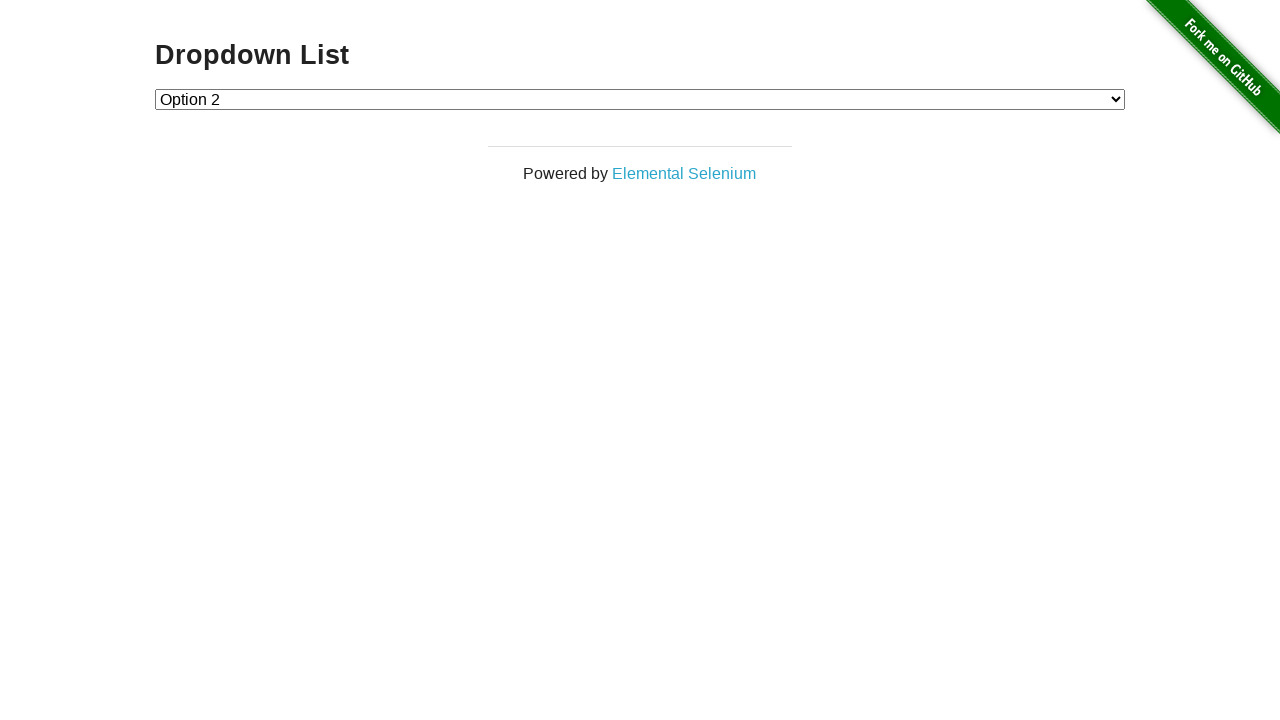

Printed selected option confirmation
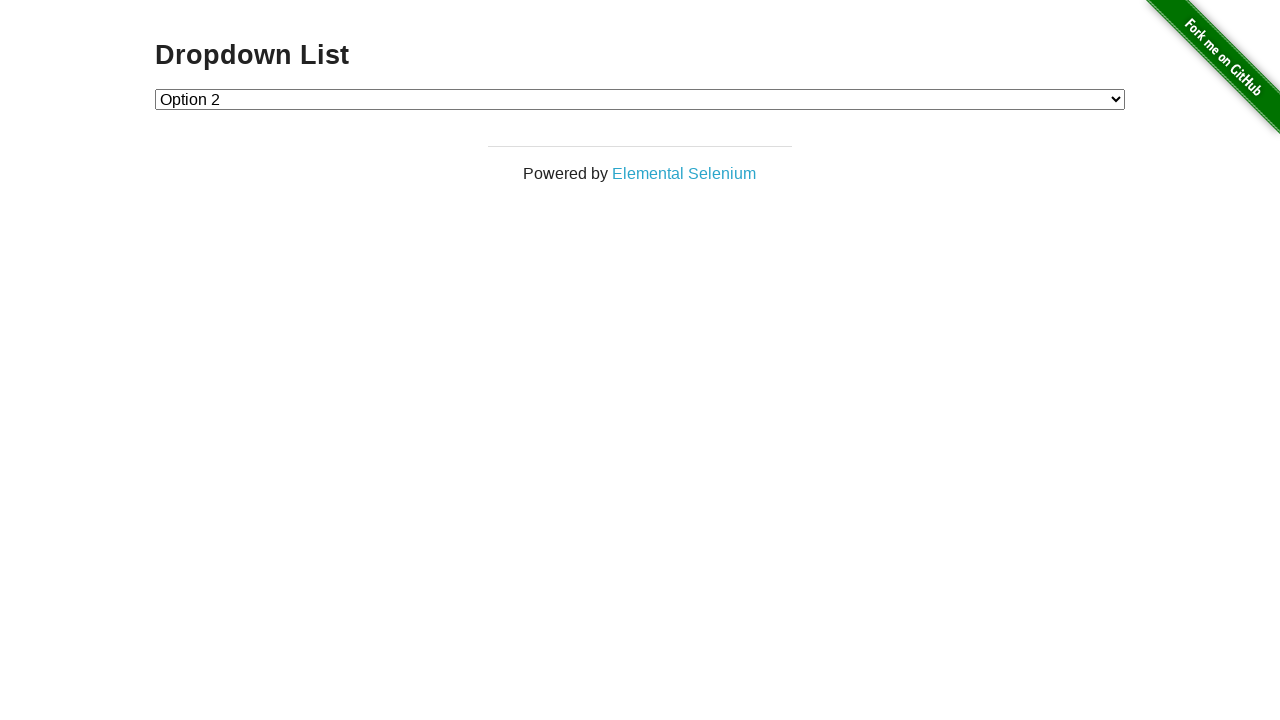

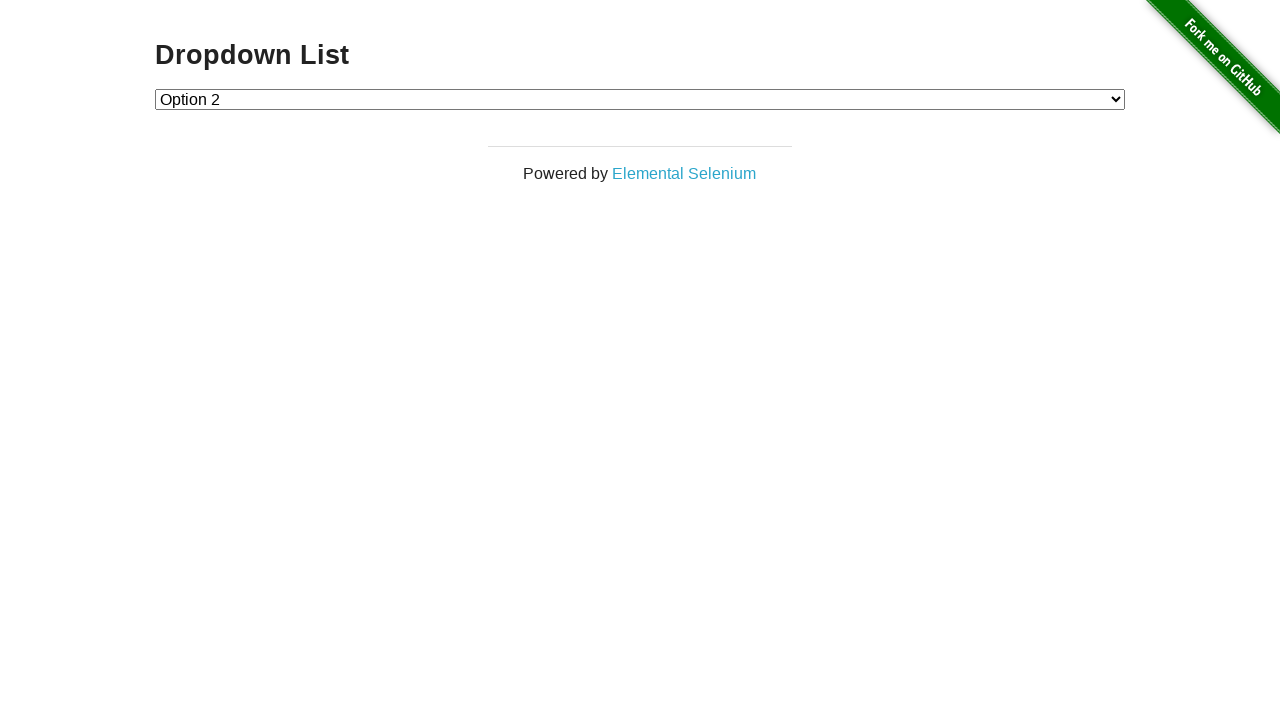